Tests alert handling by clicking a button to trigger an alert and then accepting it

Starting URL: http://only-testing-blog.blogspot.com/2013/09/test.html

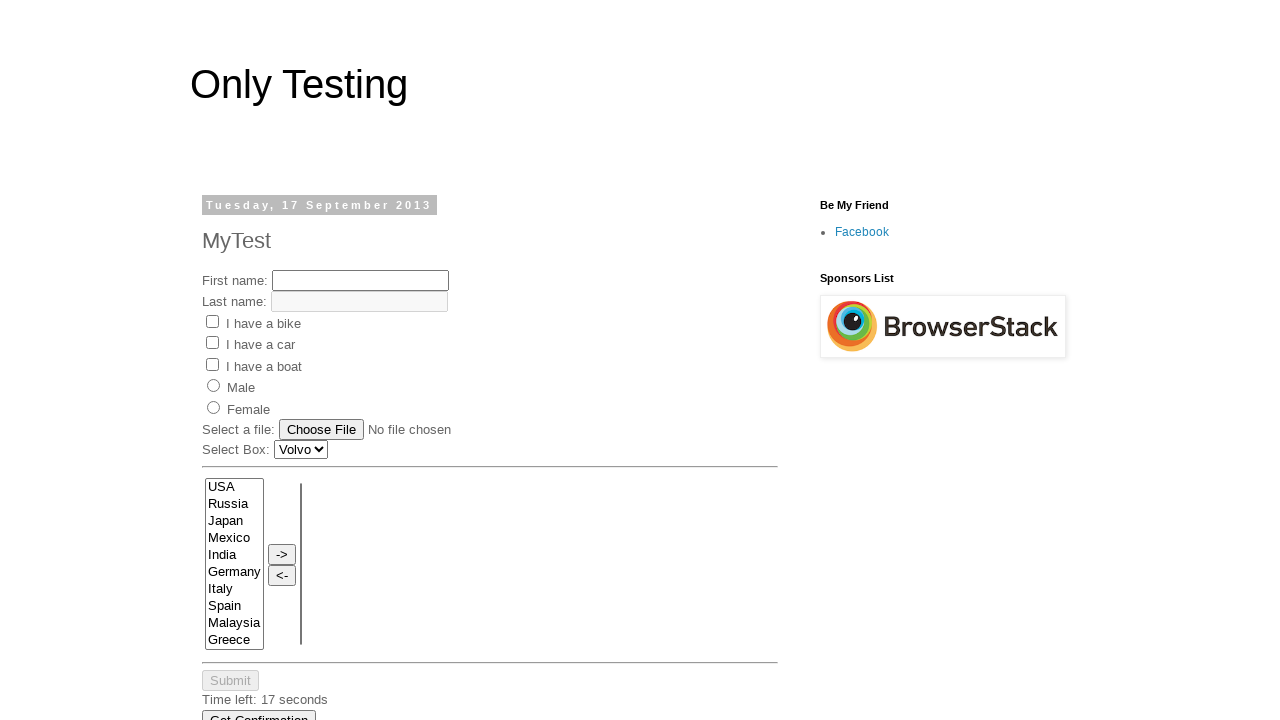

Clicked 'Show Me Alert' button to trigger alert at (252, 360) on input[value='Show Me Alert']
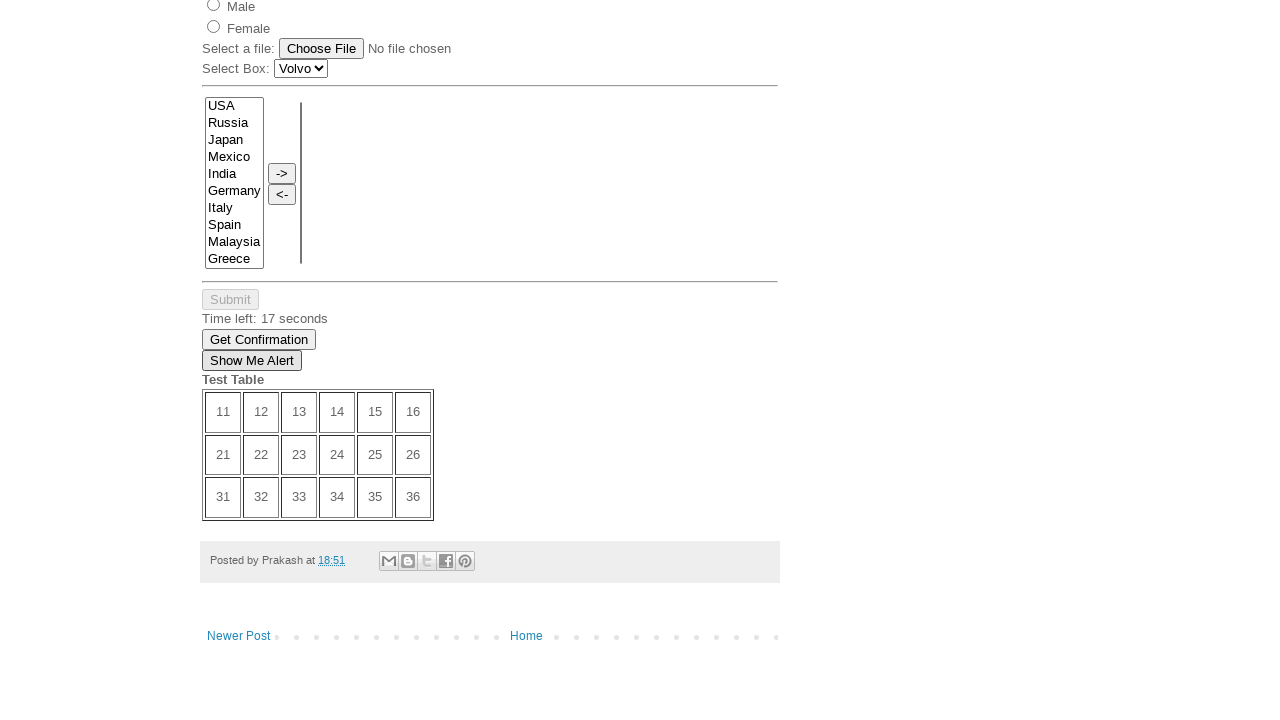

Set up dialog handler to accept alert
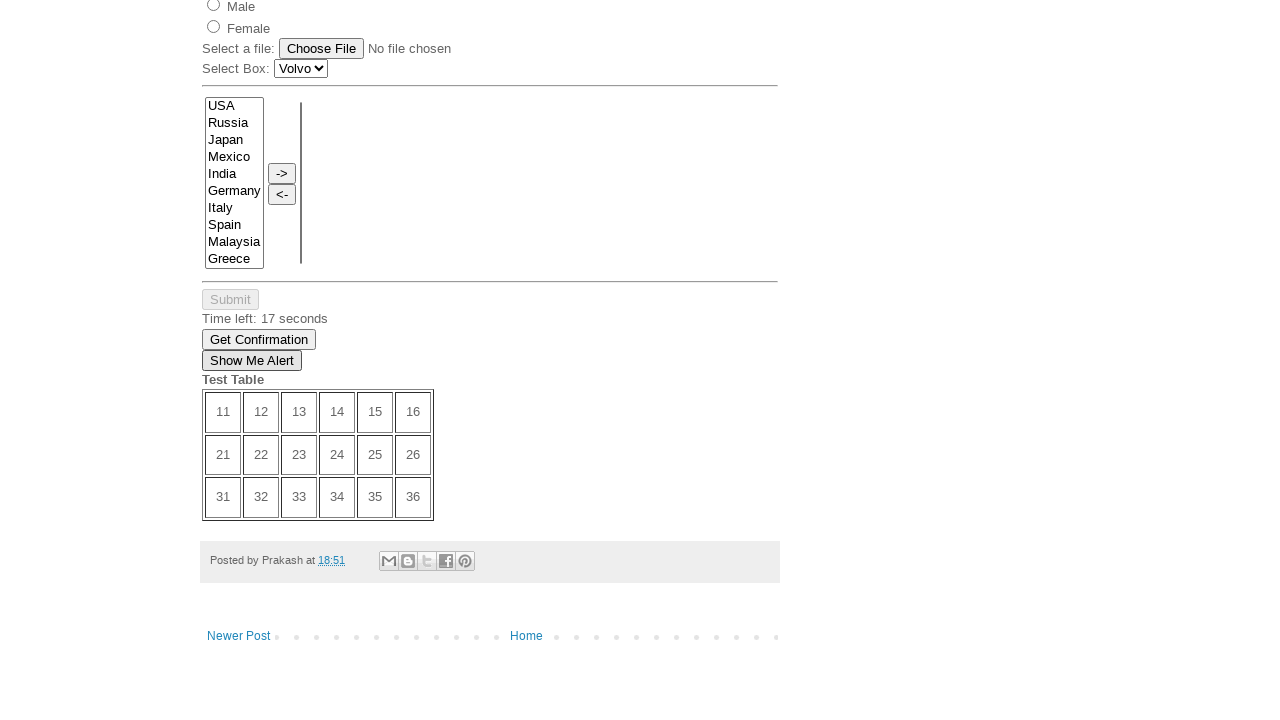

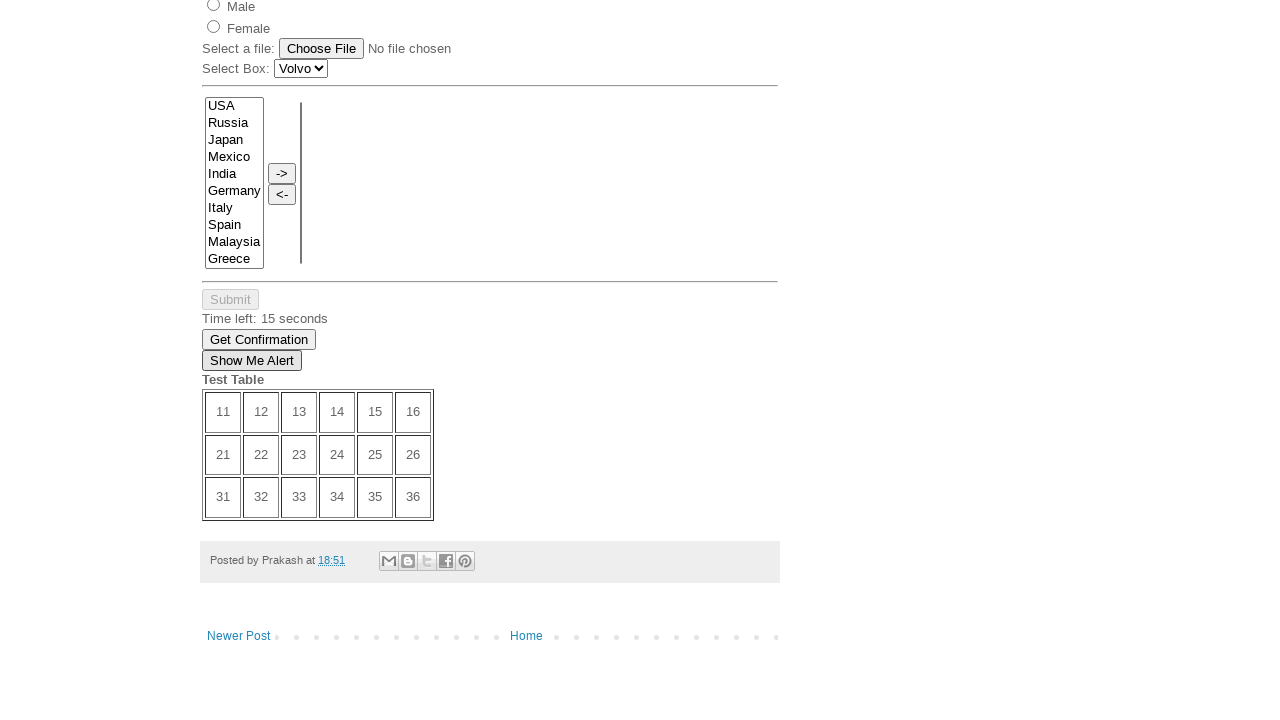